Navigates to the Morvan Zhou tutorial website and verifies the page loads successfully

Starting URL: https://morvanzhou.github.io/

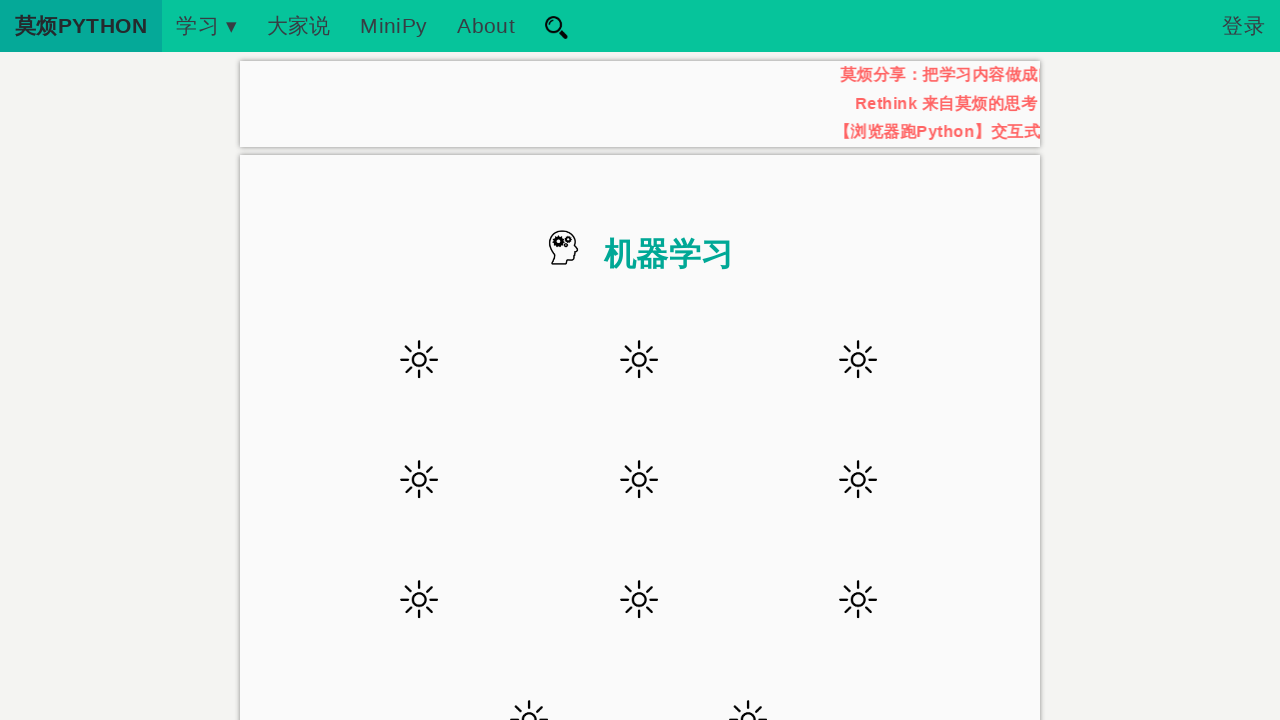

Navigated to Morvan Zhou tutorial website
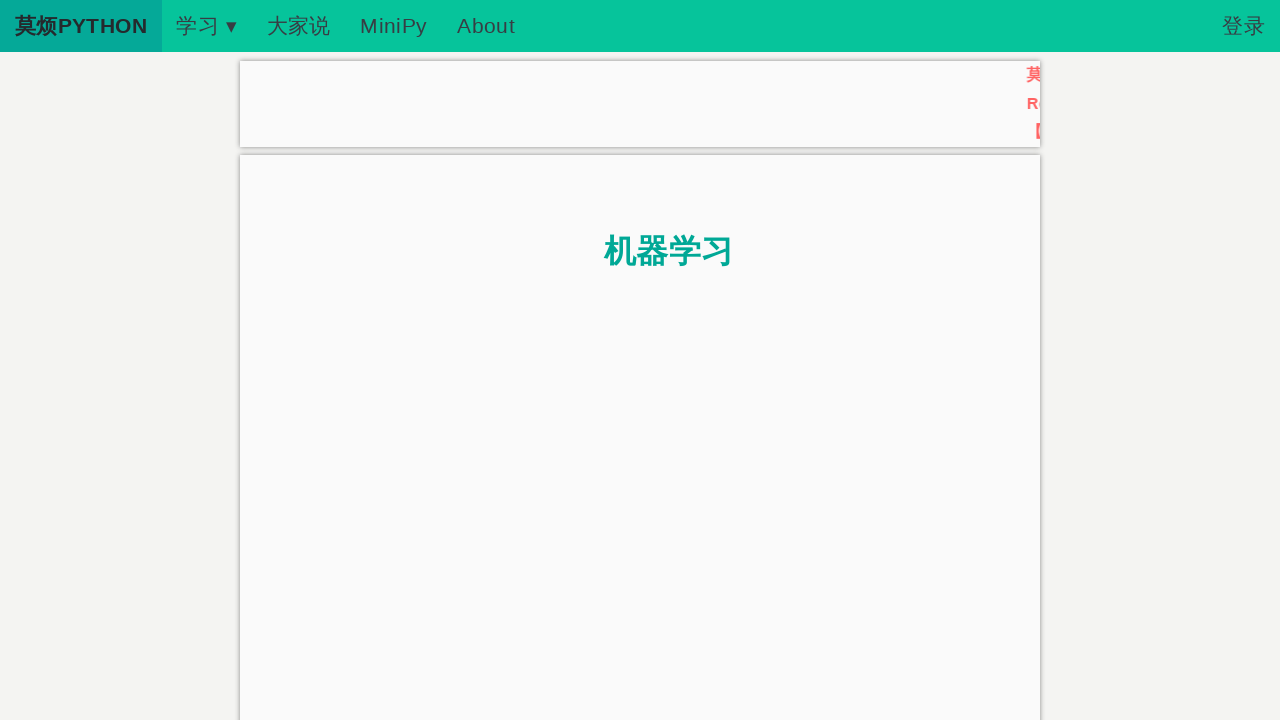

Page DOM content fully loaded
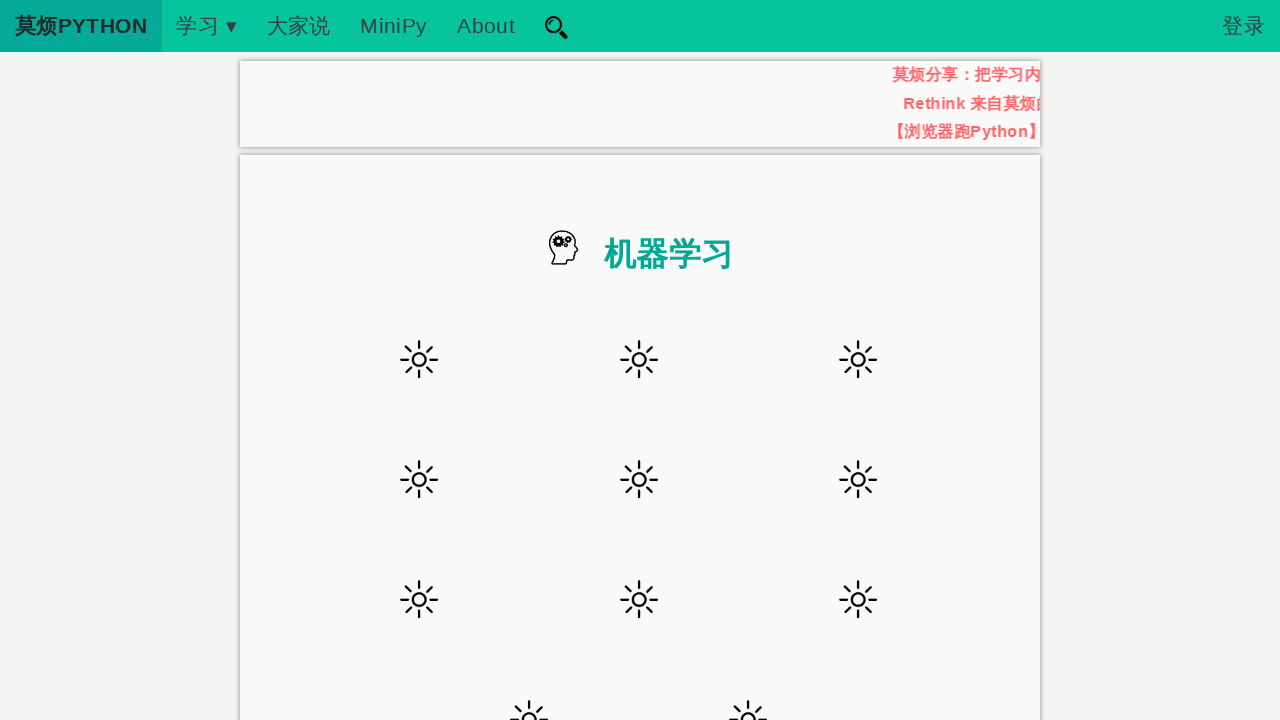

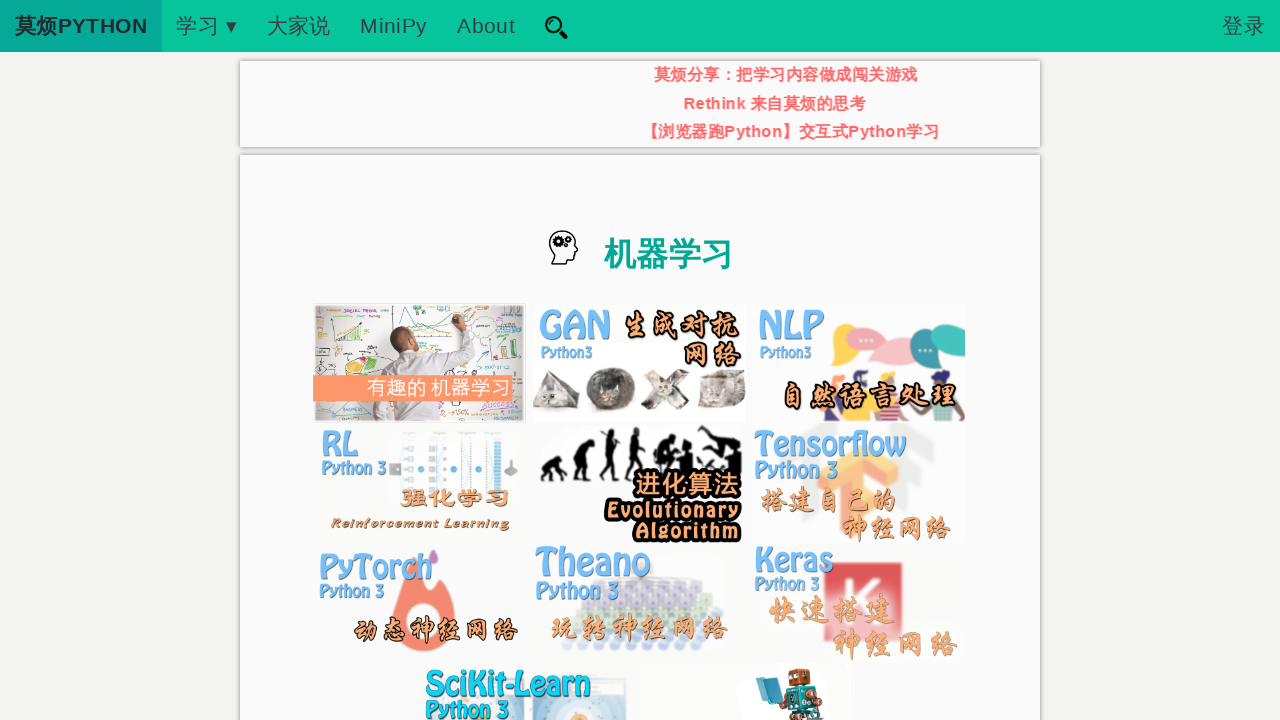